Tests that the registration form shows an error when zip code has less than 5 digits

Starting URL: https://www.sharelane.com/cgi-bin/register.py

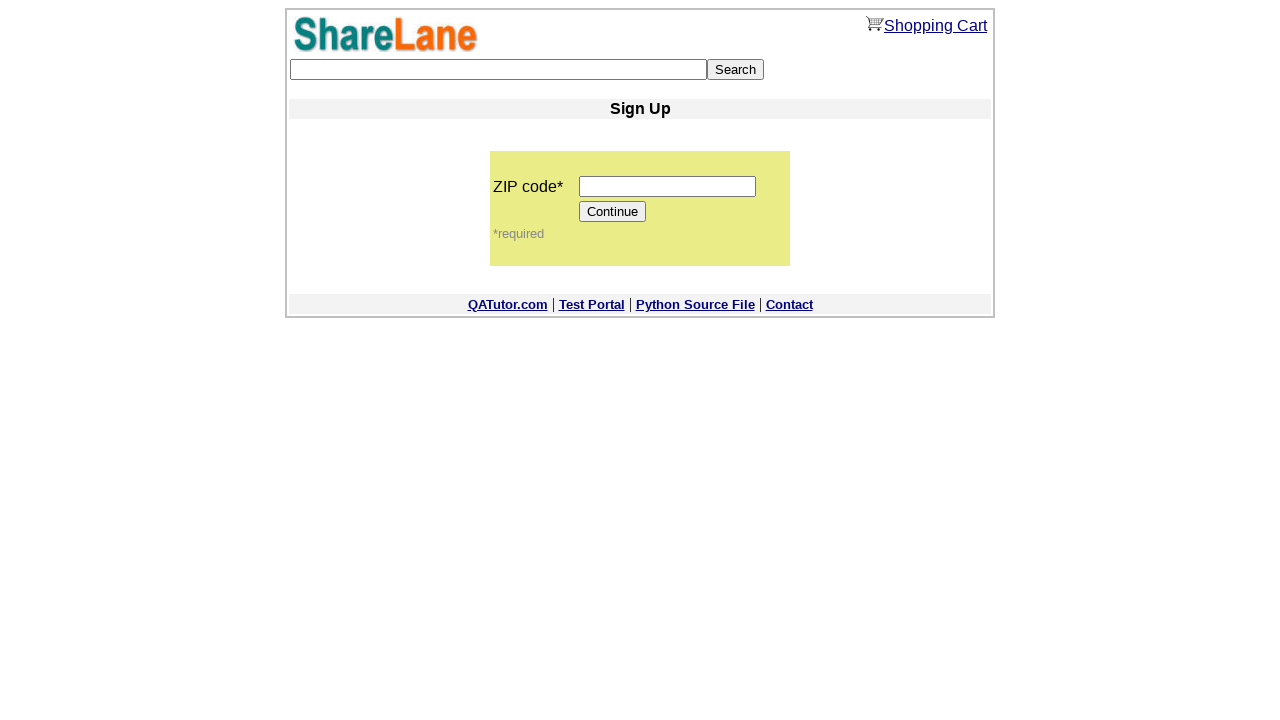

Navigated to registration form page
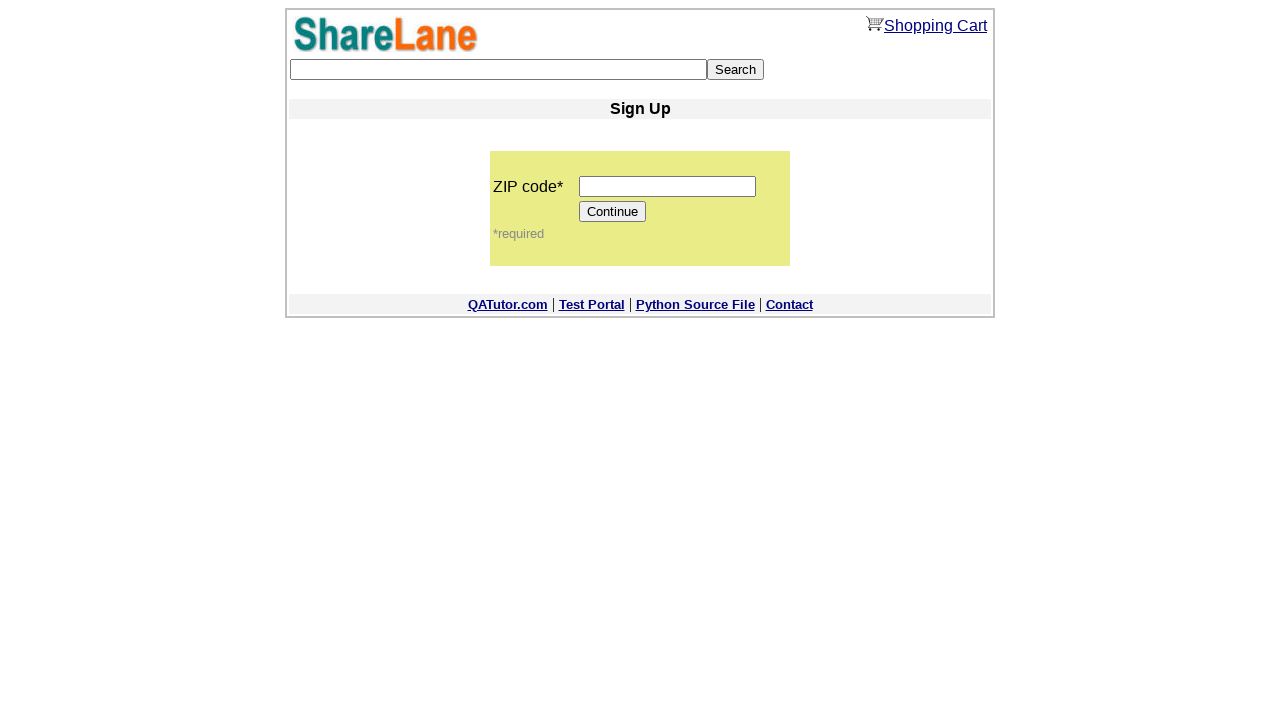

Filled zip code field with 4 digits (1234) on input[name='zip_code']
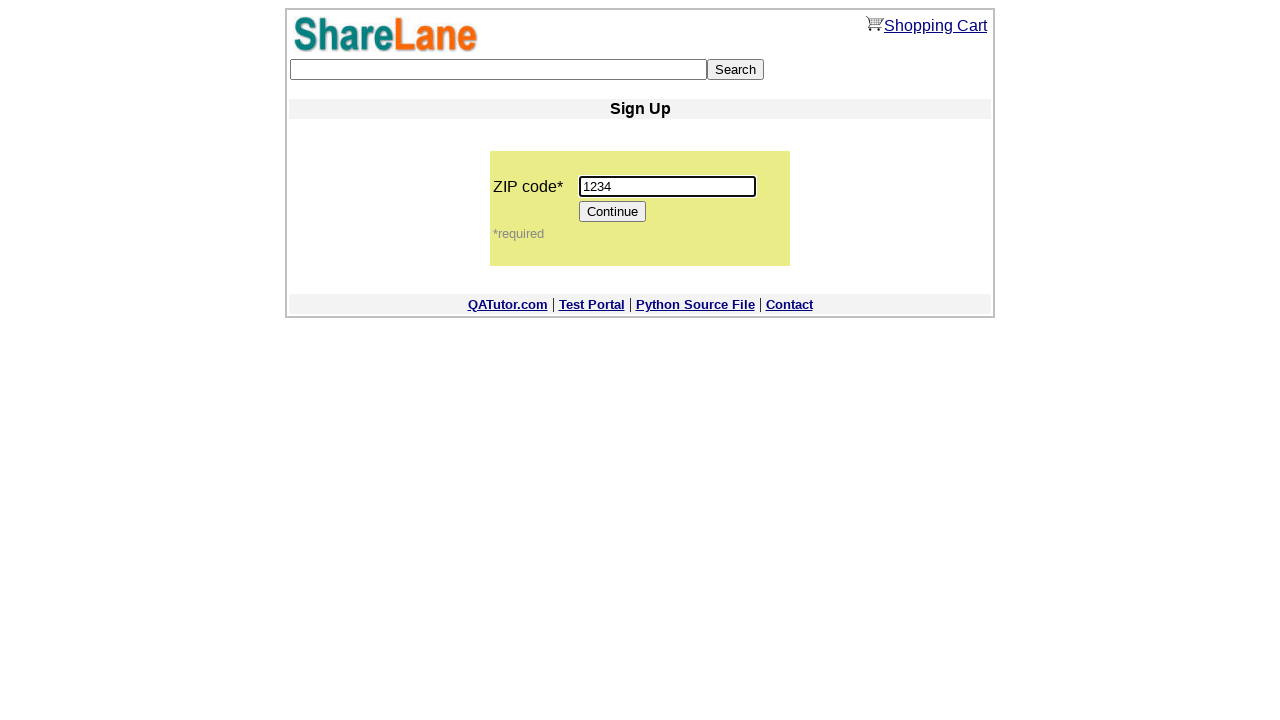

Clicked Continue button to submit form with invalid zip code at (613, 212) on input[value='Continue']
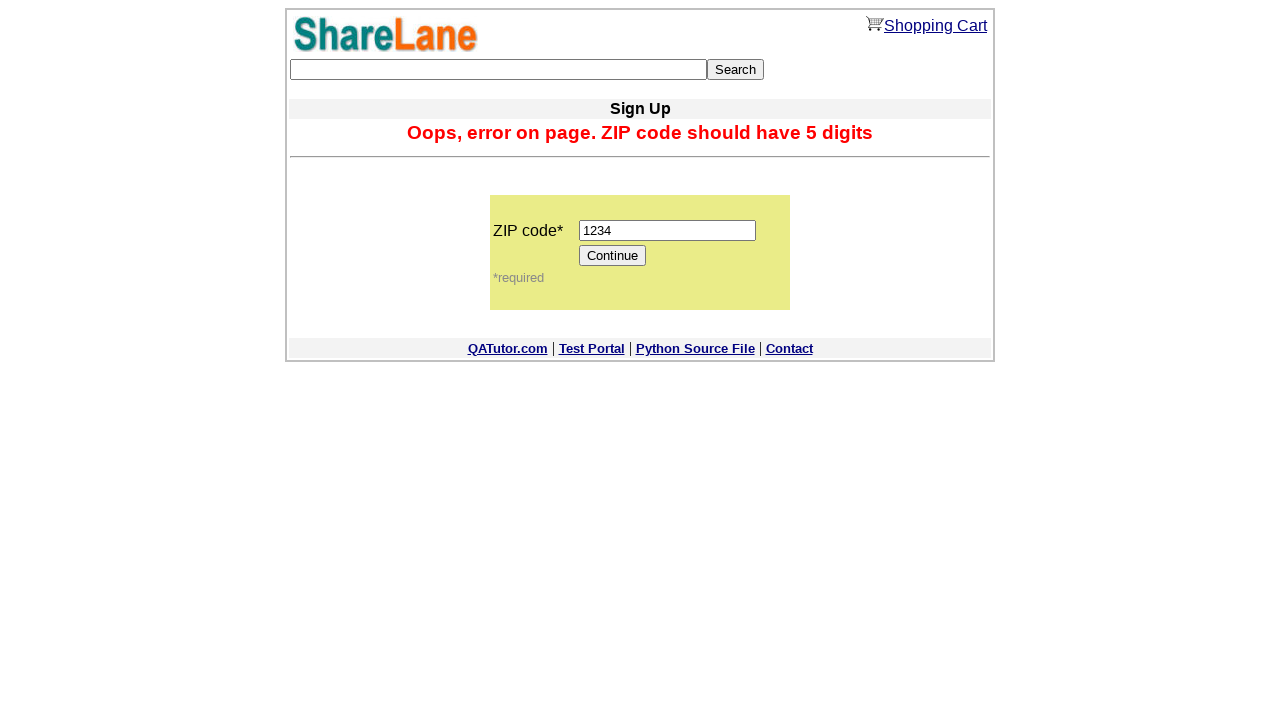

Error message appeared confirming zip code validation
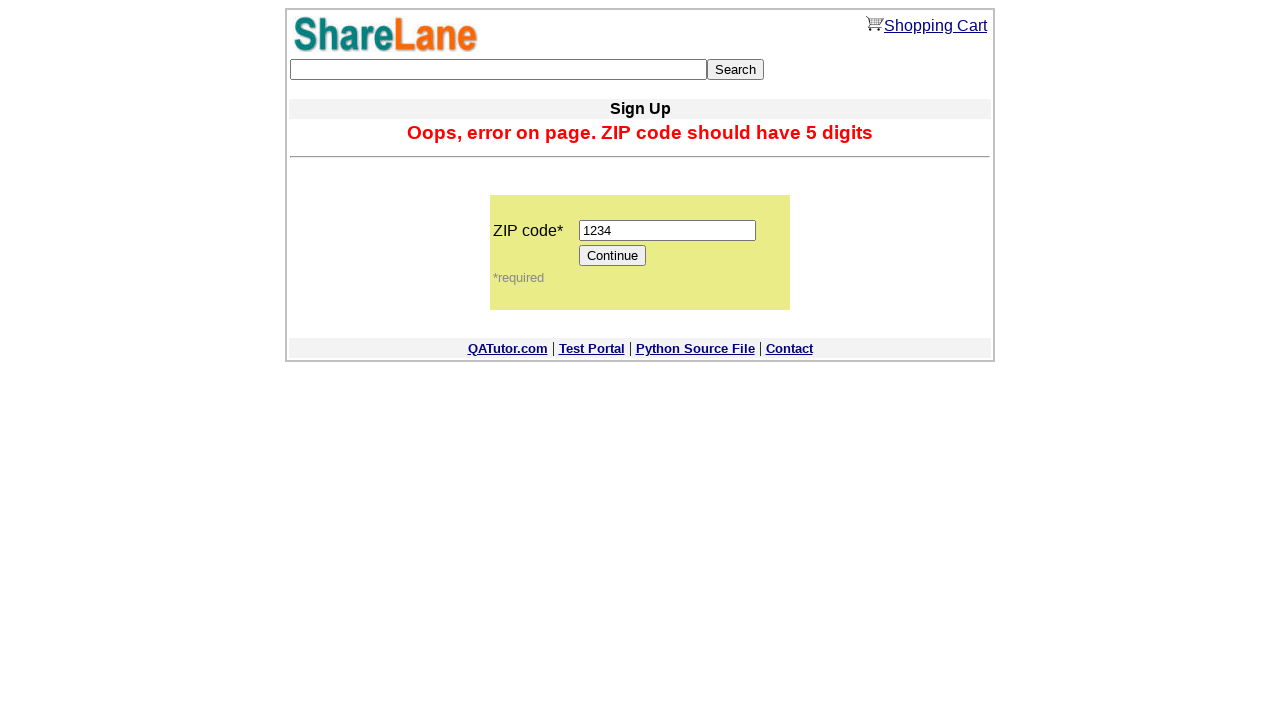

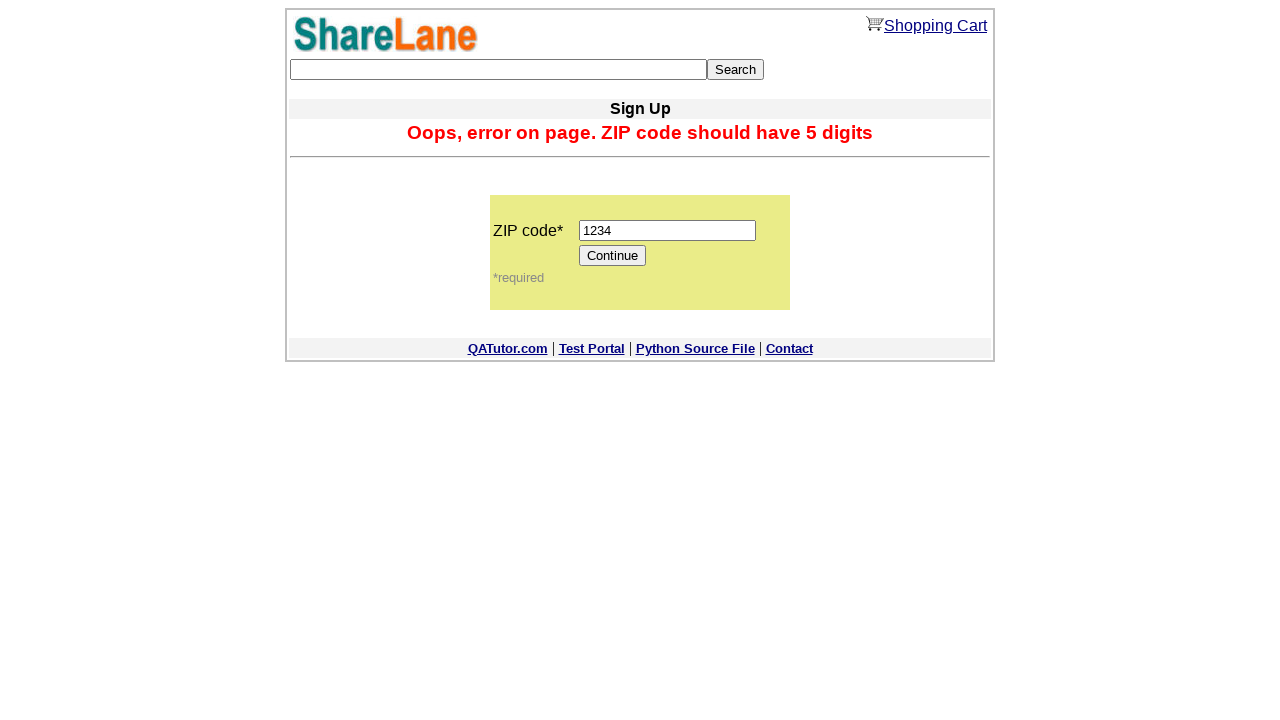